Solves a math problem on a quiz page by calculating the answer using a logarithmic formula, filling the answer field, selecting checkboxes, and submitting the form

Starting URL: http://suninjuly.github.io/math.html

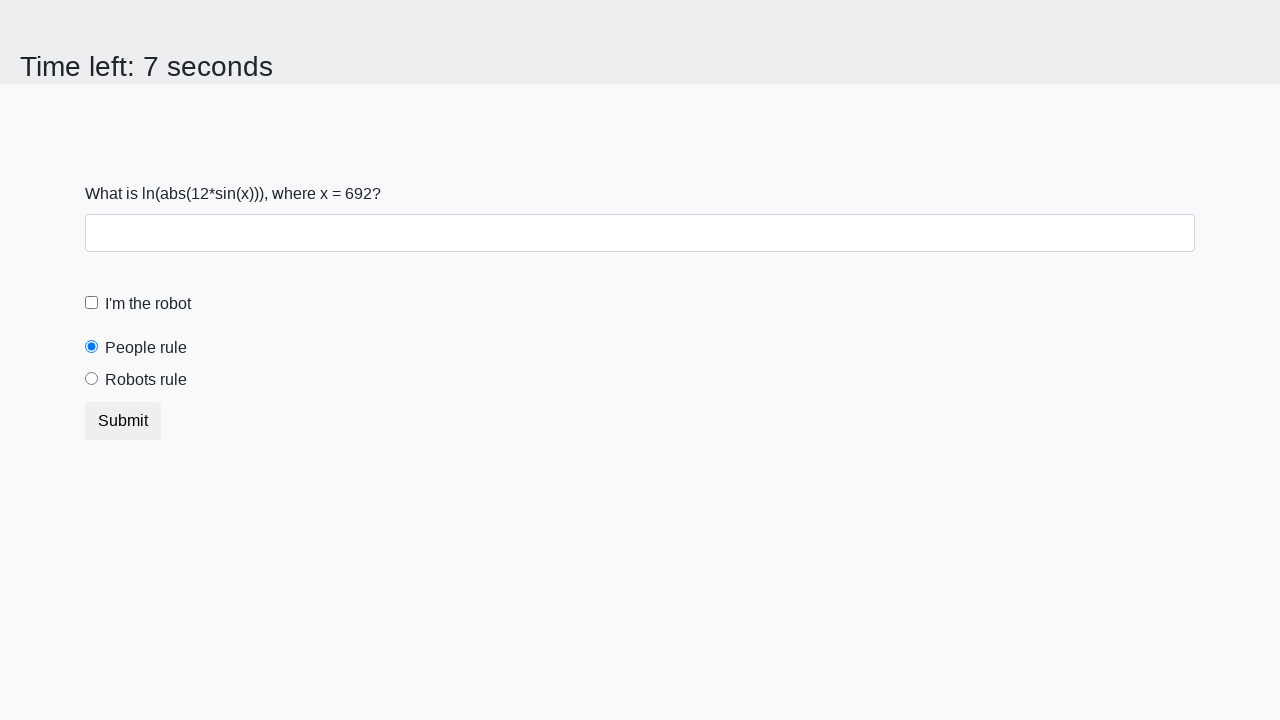

Retrieved the number from the quiz page input field
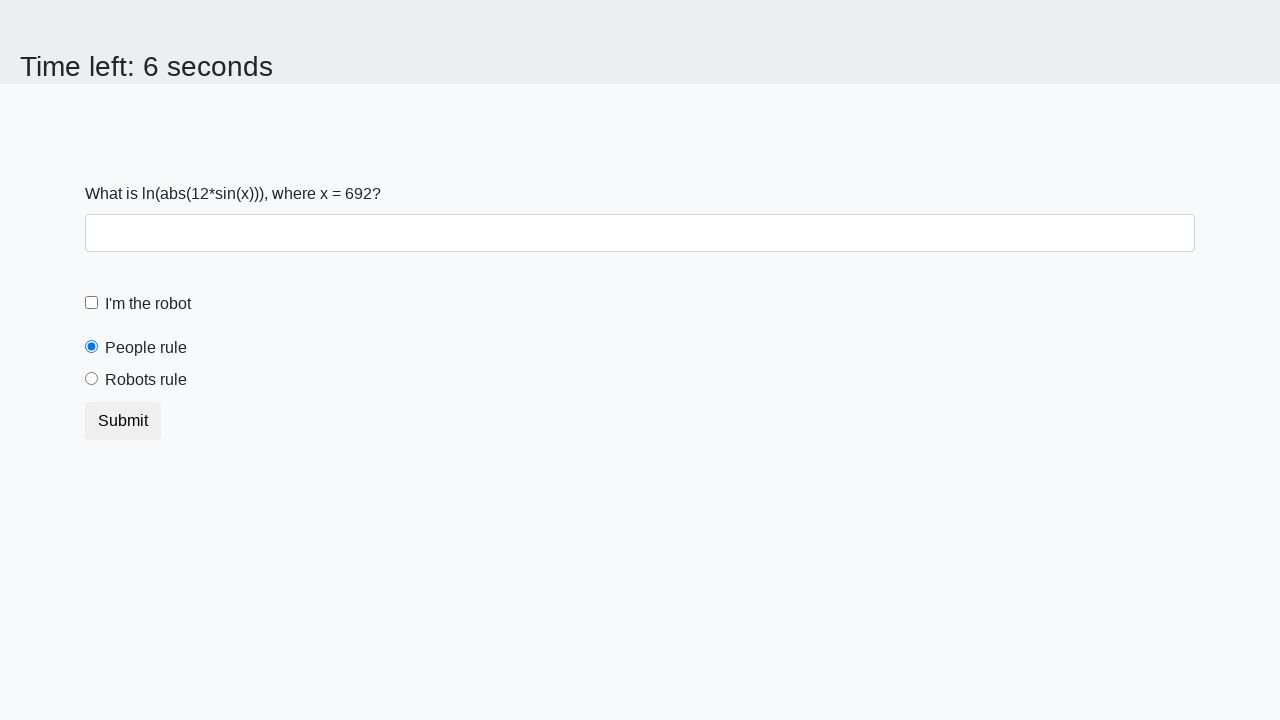

Filled answer field with calculated logarithmic result on #answer
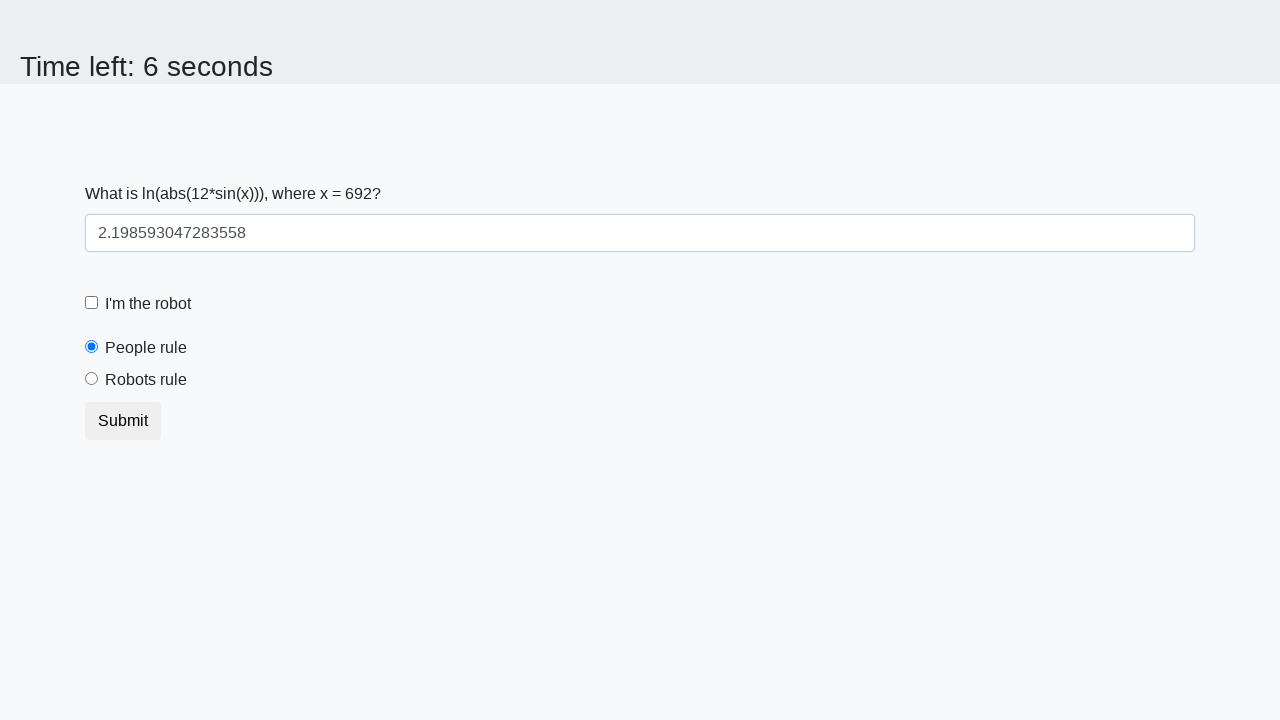

Checked the robot checkbox at (92, 303) on #robotCheckbox
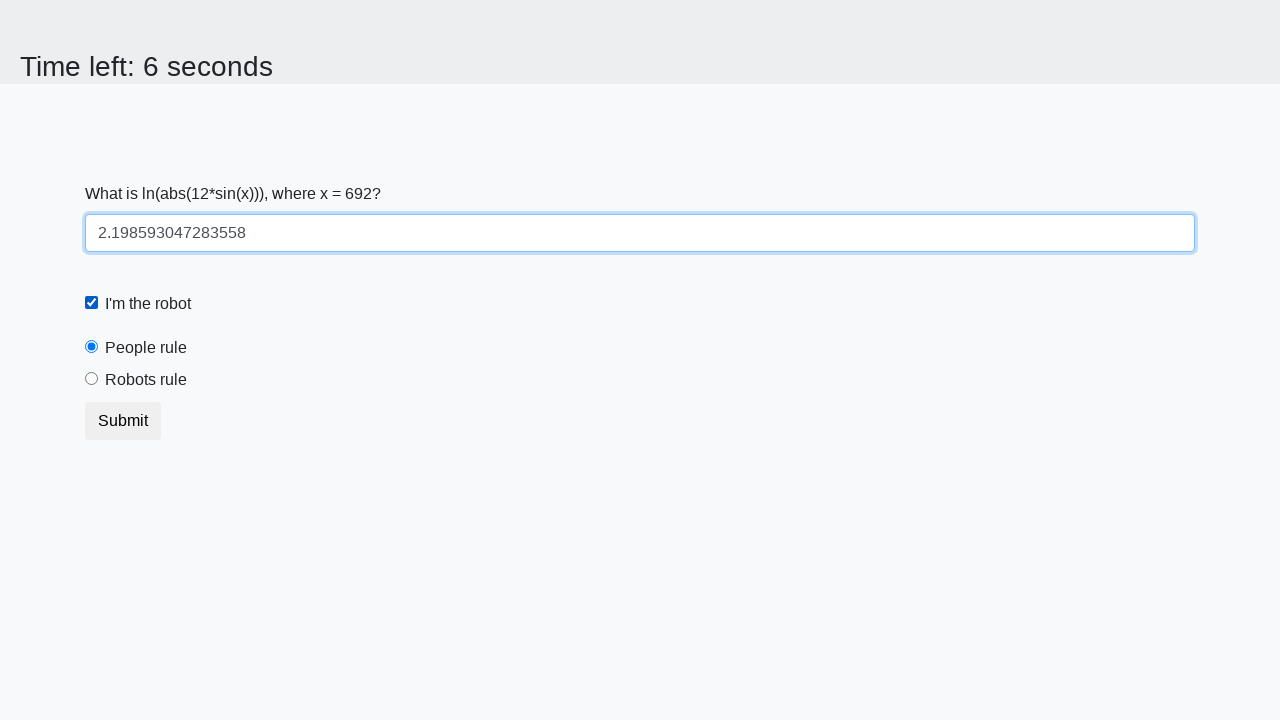

Selected the robots rule radio button at (92, 379) on #robotsRule
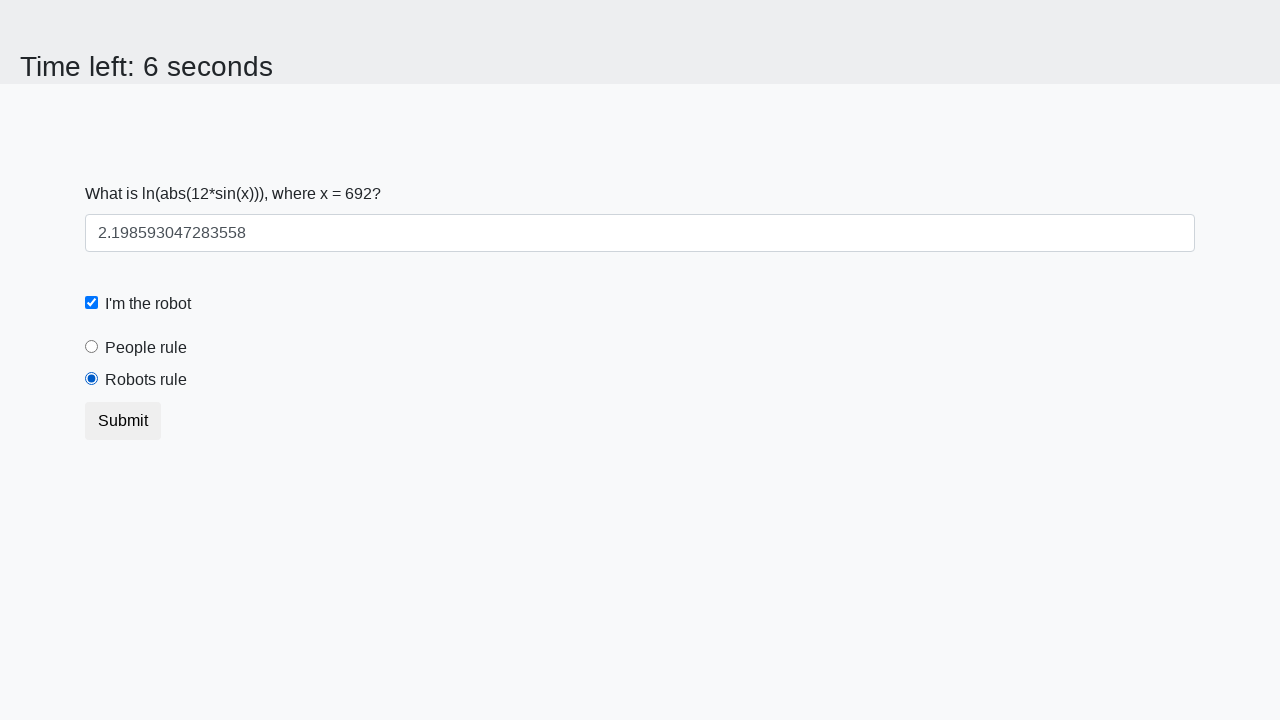

Submitted the quiz form at (123, 421) on button.btn.btn-default
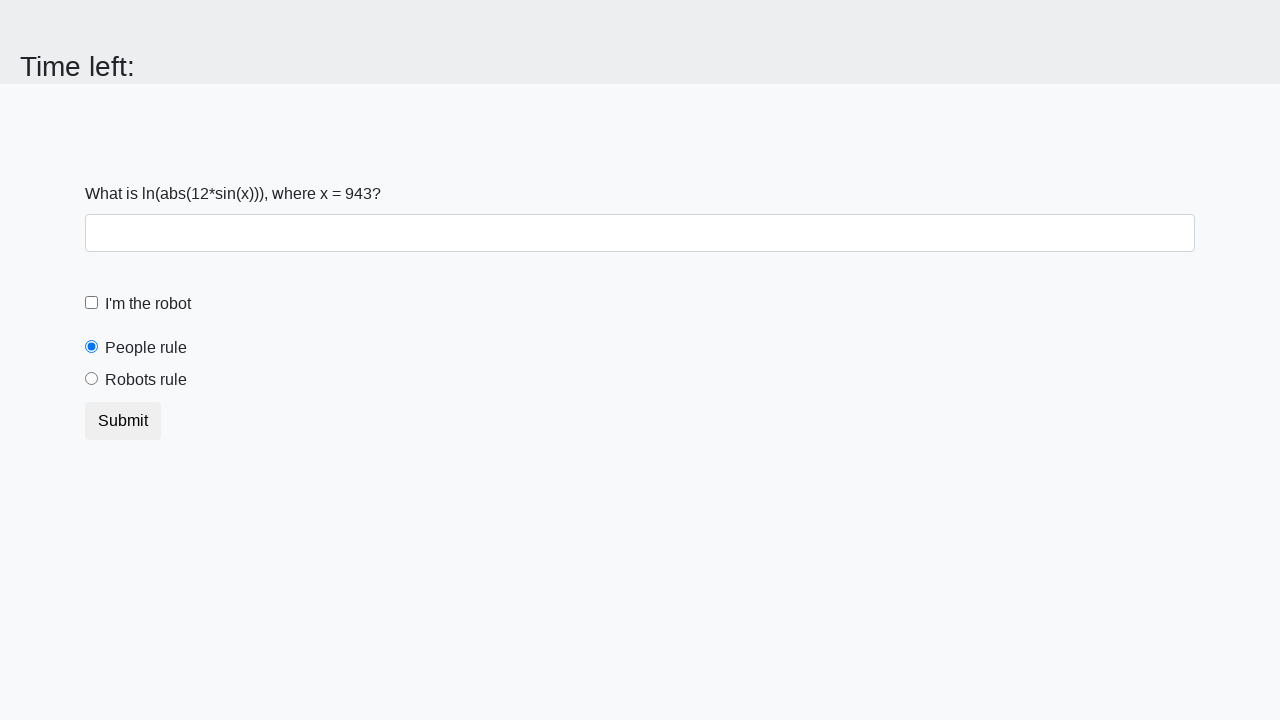

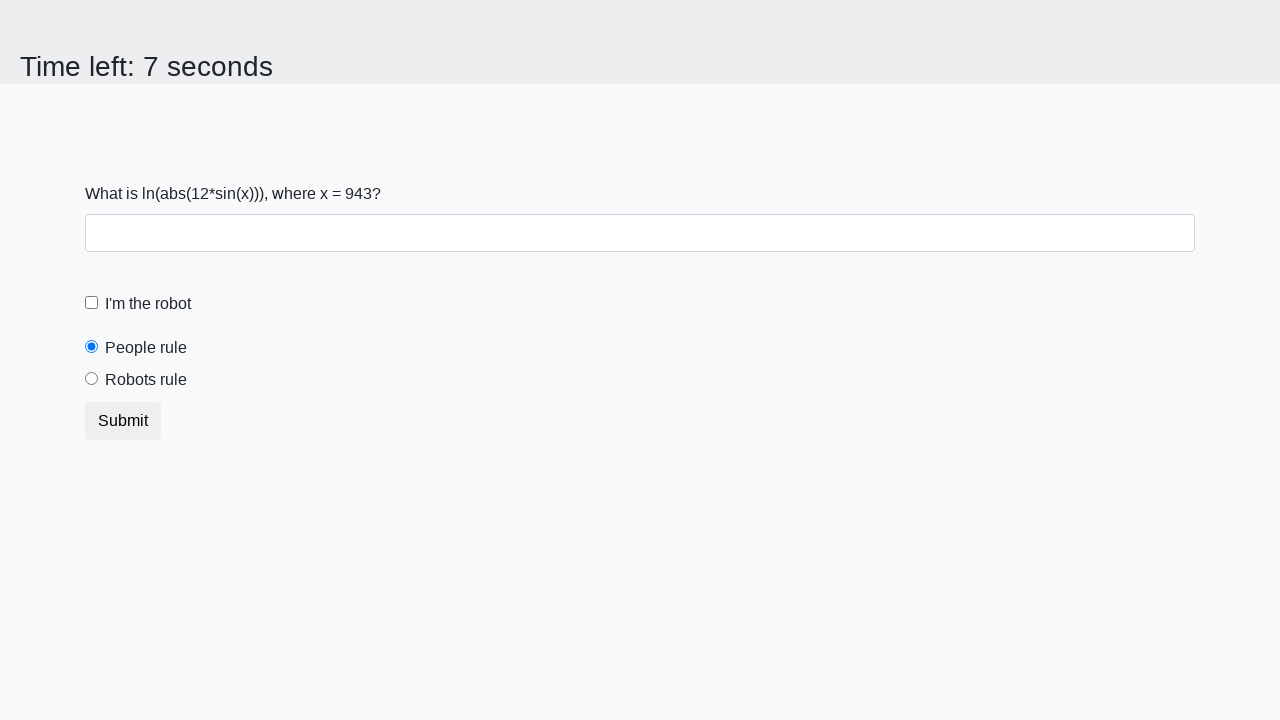